Tests limiting element scope by finding links within specific page sections (footer area), then opens multiple links in new tabs and switches between them to verify page titles.

Starting URL: http://qaclickacademy.com/practice.php

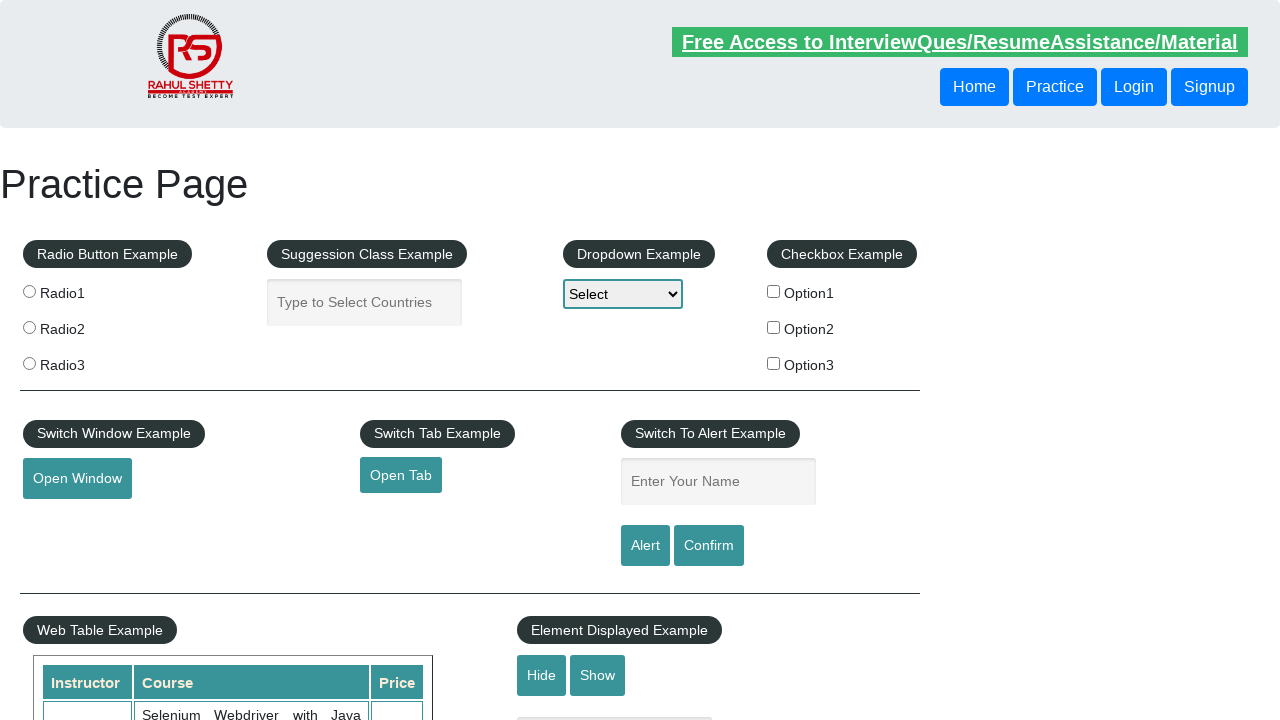

Footer element (#gf-BIG) loaded and ready
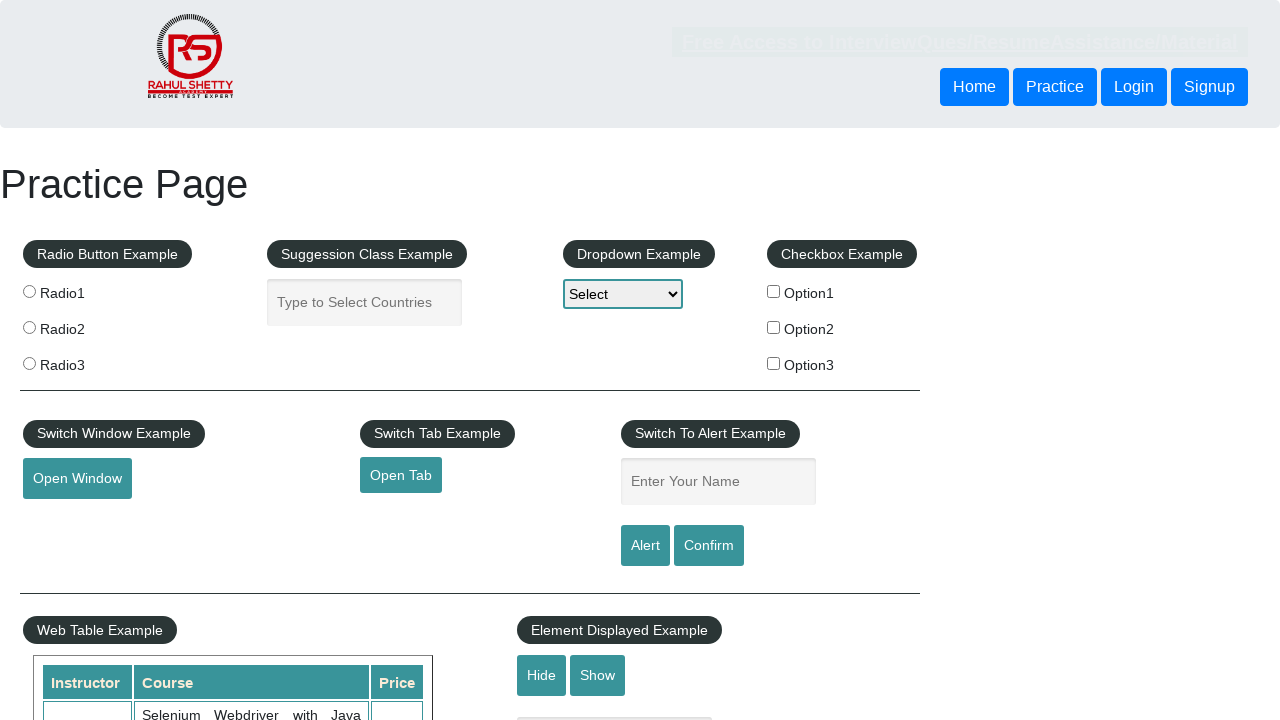

Located first column in footer table
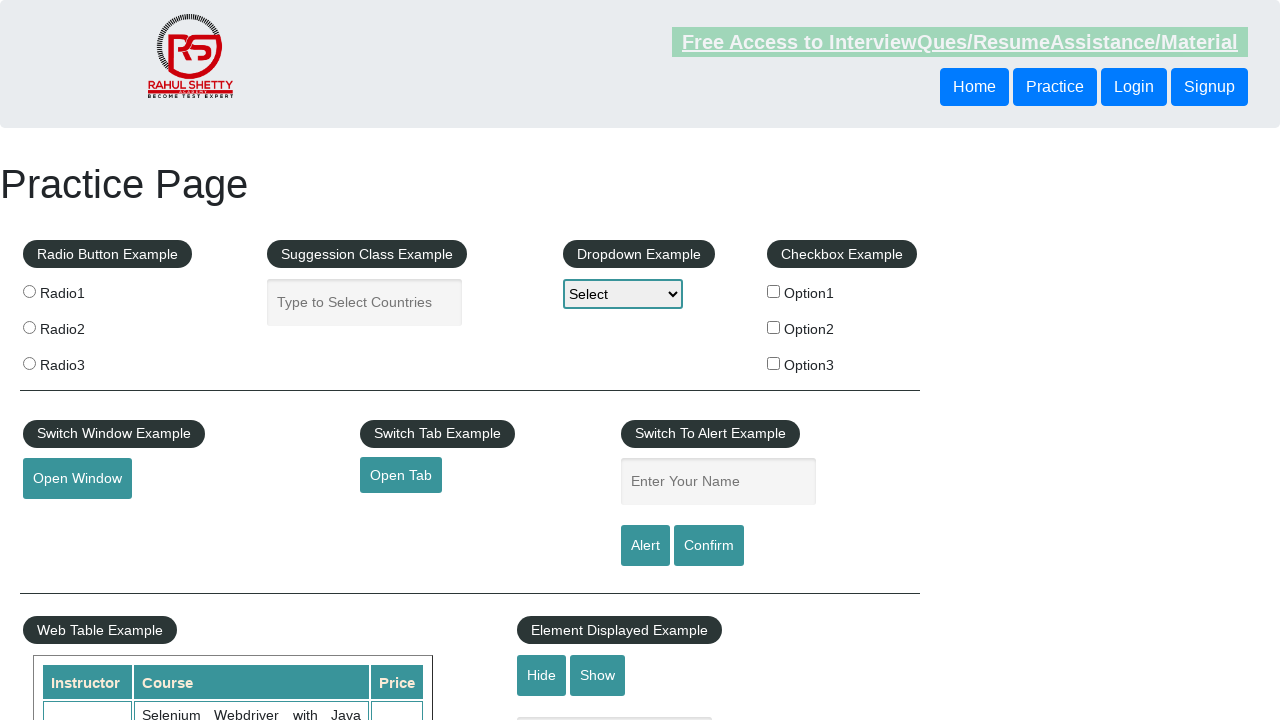

Found 5 links in footer column
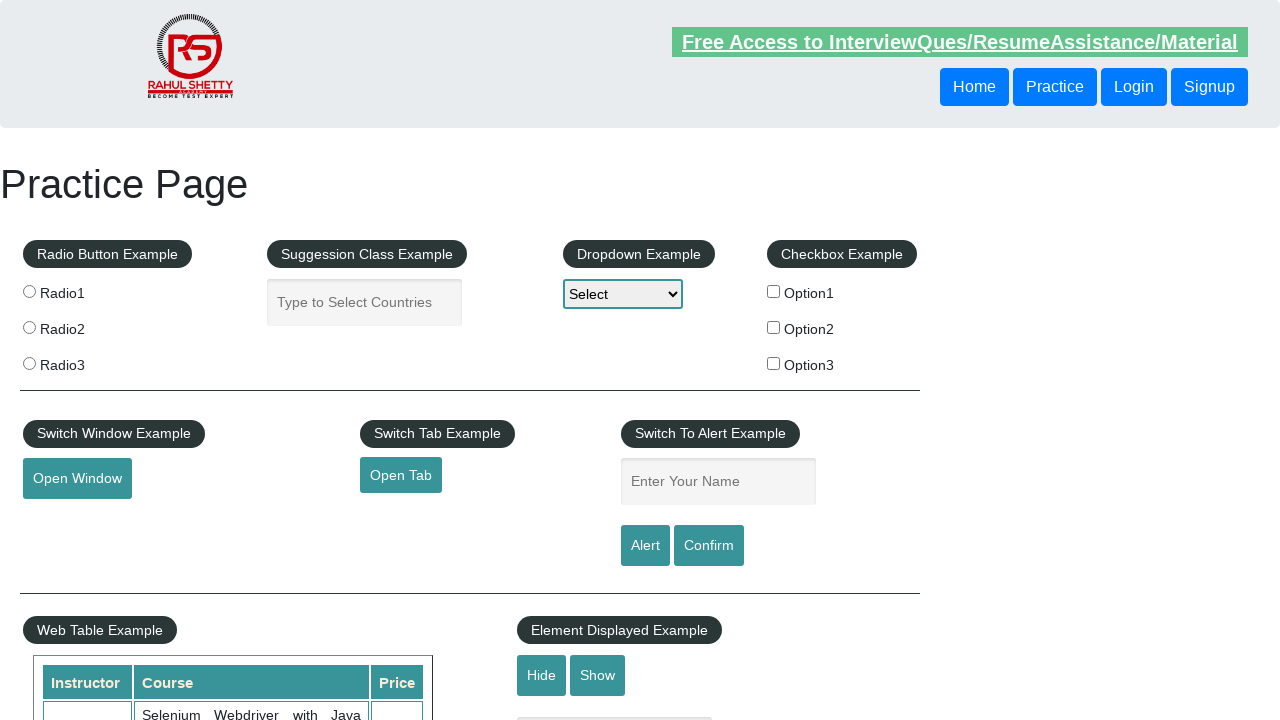

Opened link 1 in new tab using Ctrl+Click at (68, 520) on #gf-BIG >> xpath=//table/tbody/tr/td[1]/ul >> a >> nth=1
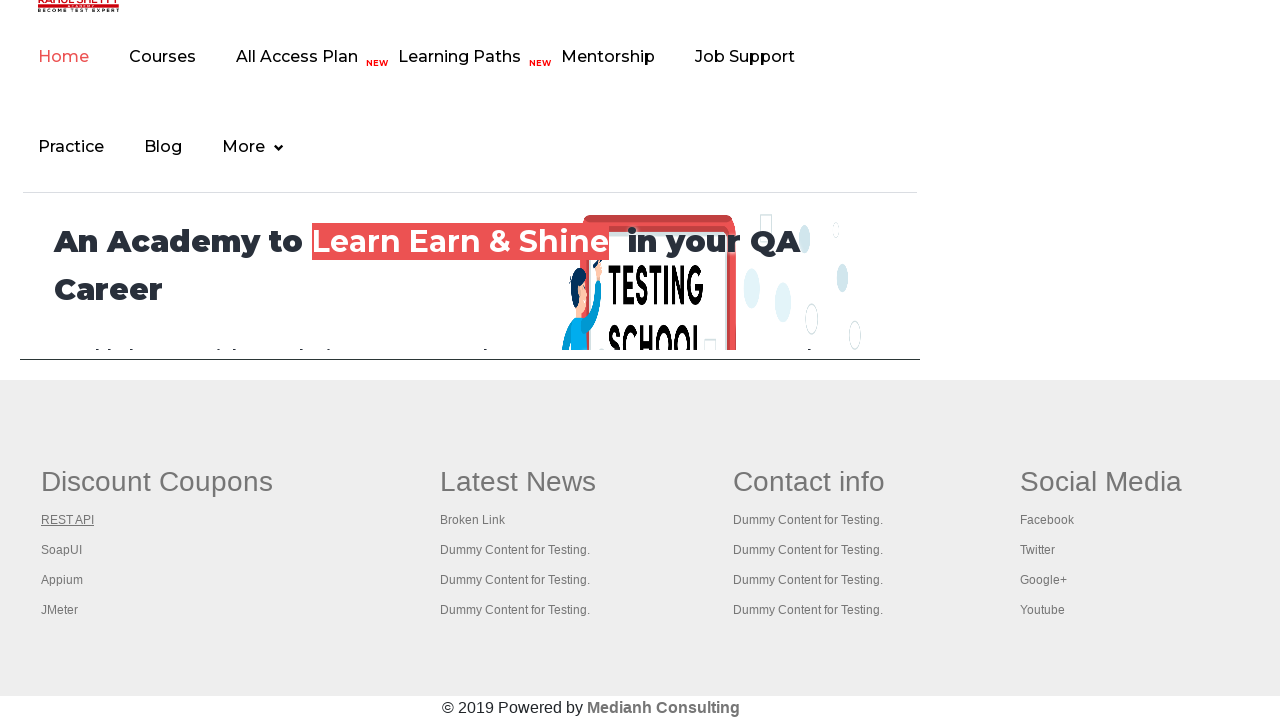

Waited 2 seconds for new tab to fully load
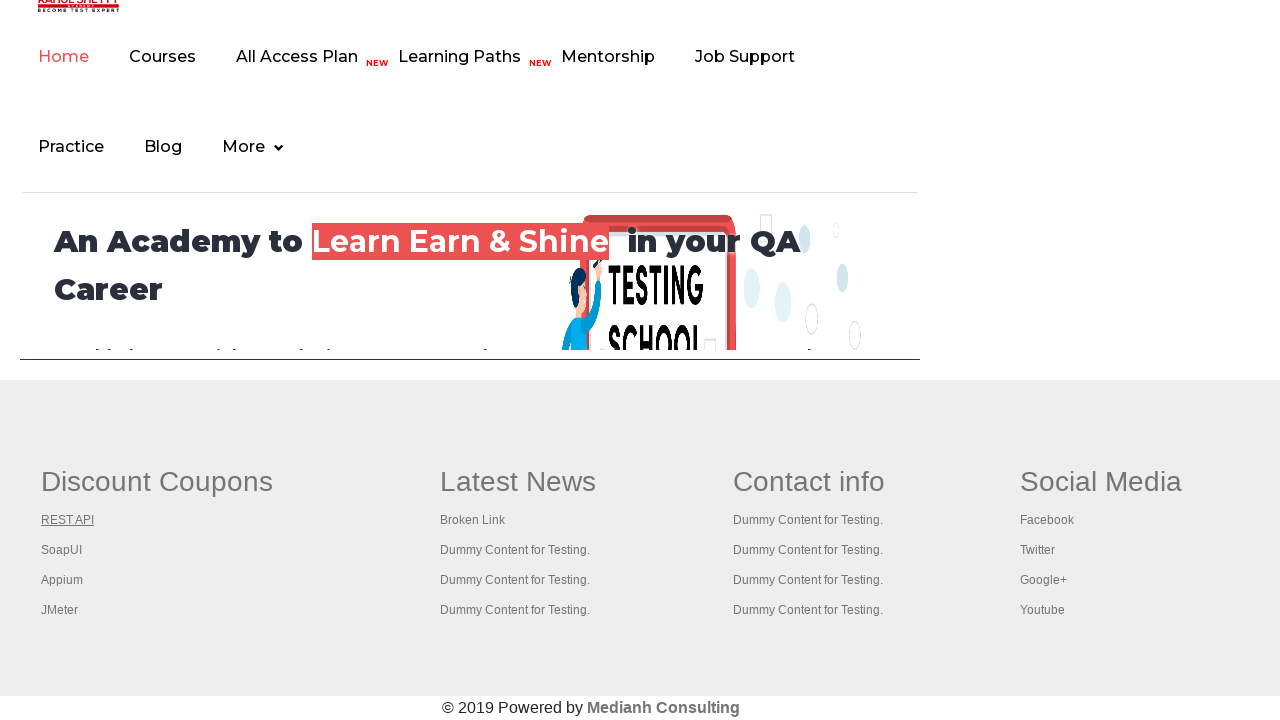

Opened link 2 in new tab using Ctrl+Click at (62, 550) on #gf-BIG >> xpath=//table/tbody/tr/td[1]/ul >> a >> nth=2
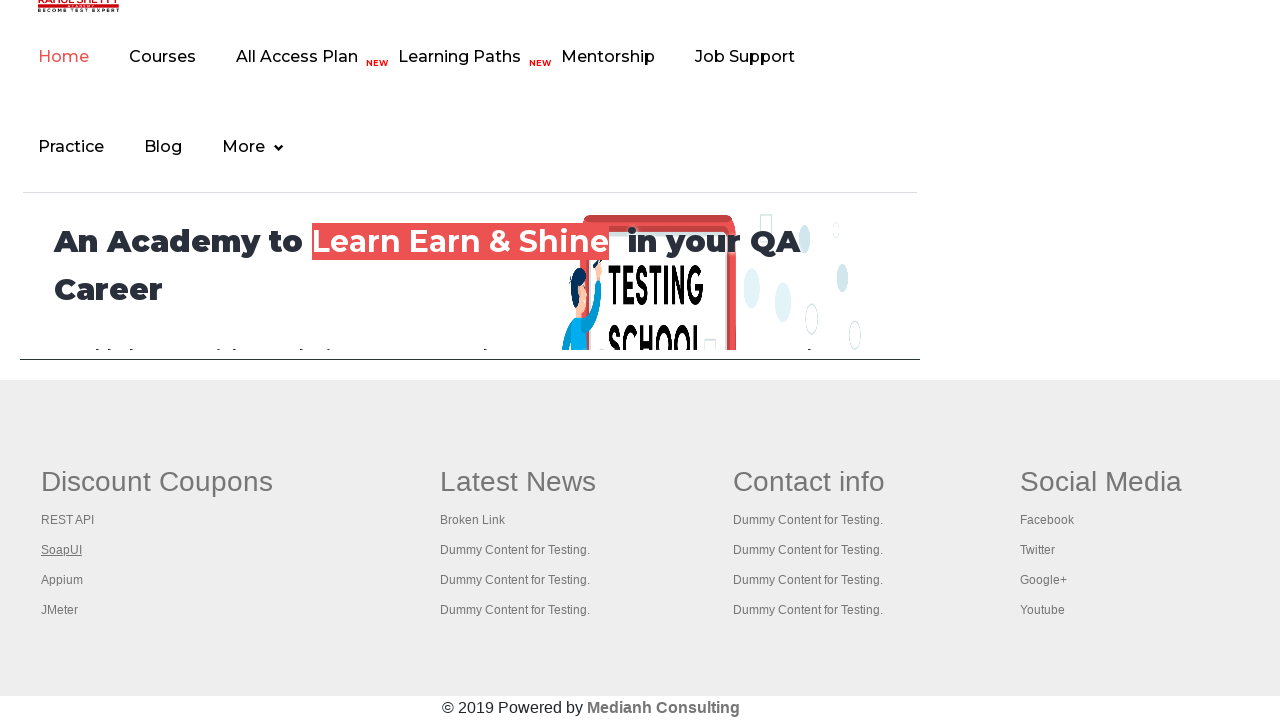

Waited 2 seconds for new tab to fully load
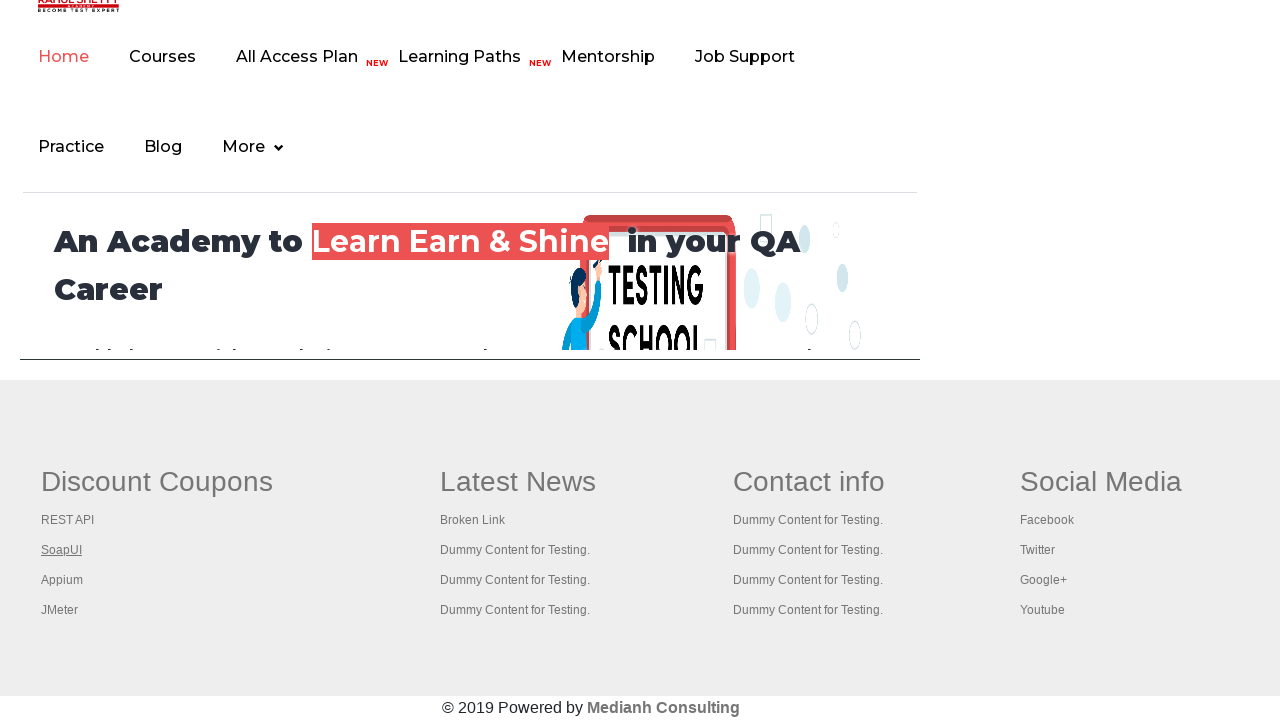

Opened link 3 in new tab using Ctrl+Click at (62, 580) on #gf-BIG >> xpath=//table/tbody/tr/td[1]/ul >> a >> nth=3
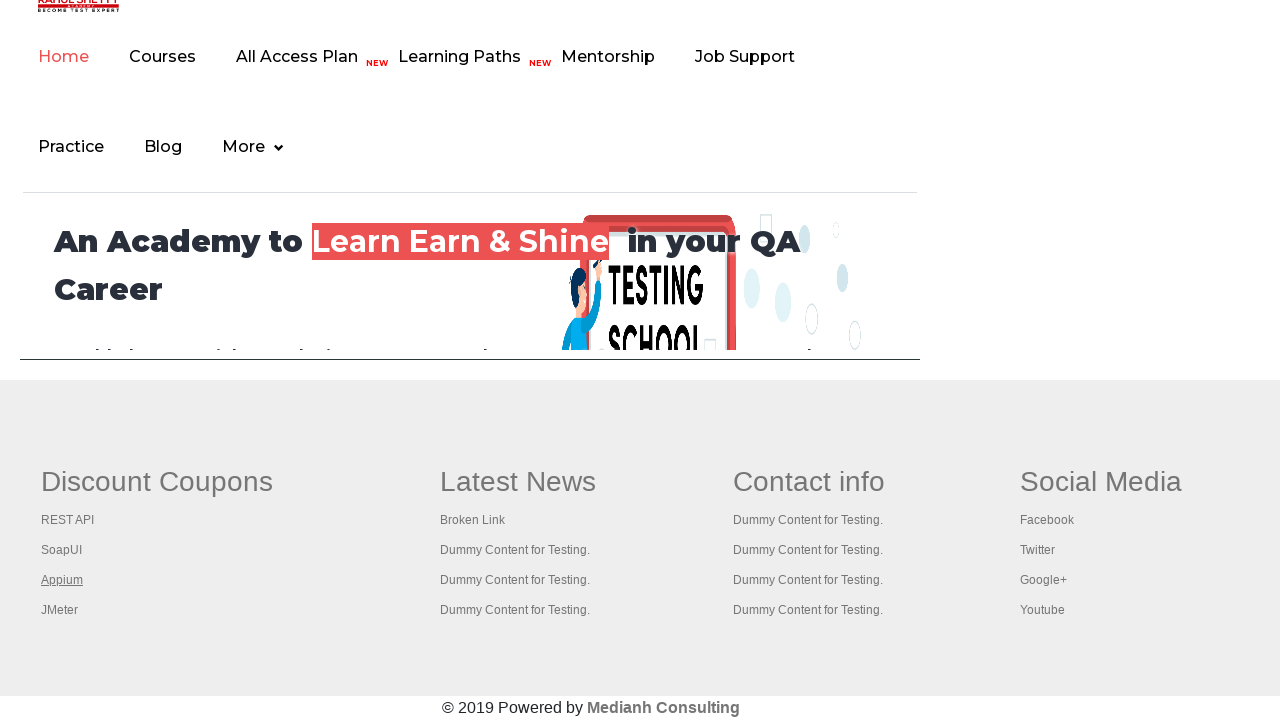

Waited 2 seconds for new tab to fully load
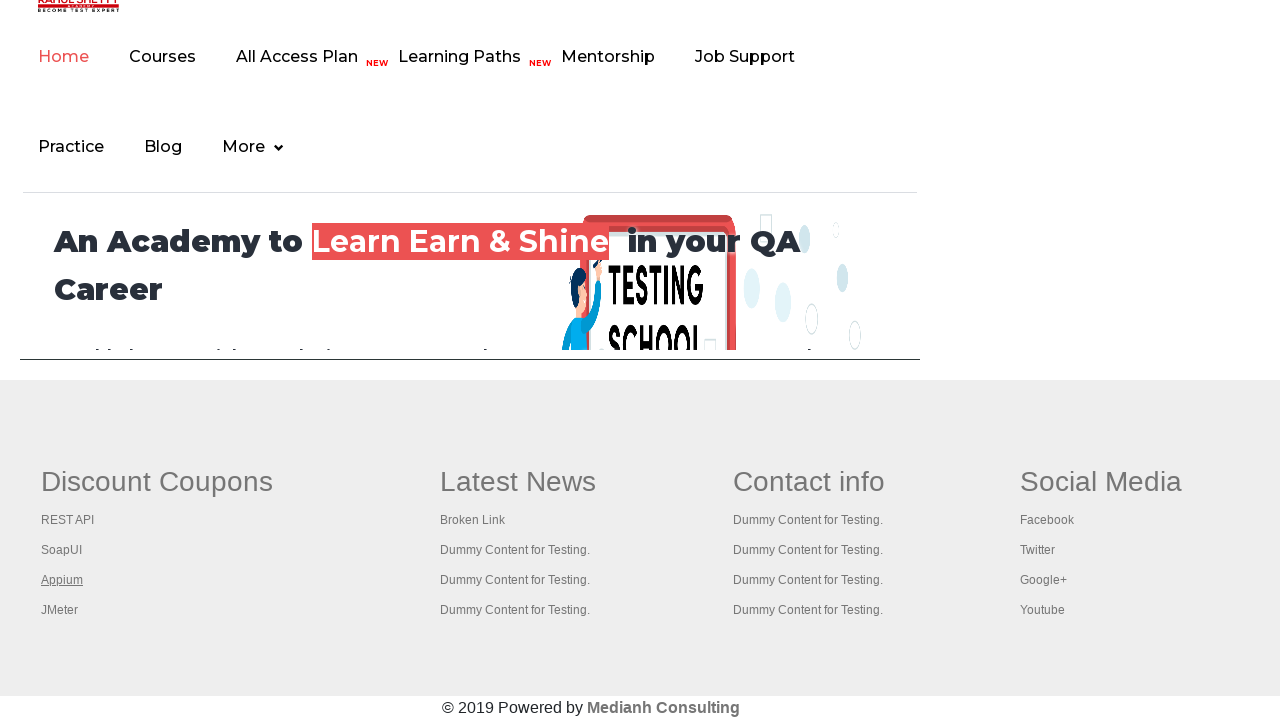

Opened link 4 in new tab using Ctrl+Click at (60, 610) on #gf-BIG >> xpath=//table/tbody/tr/td[1]/ul >> a >> nth=4
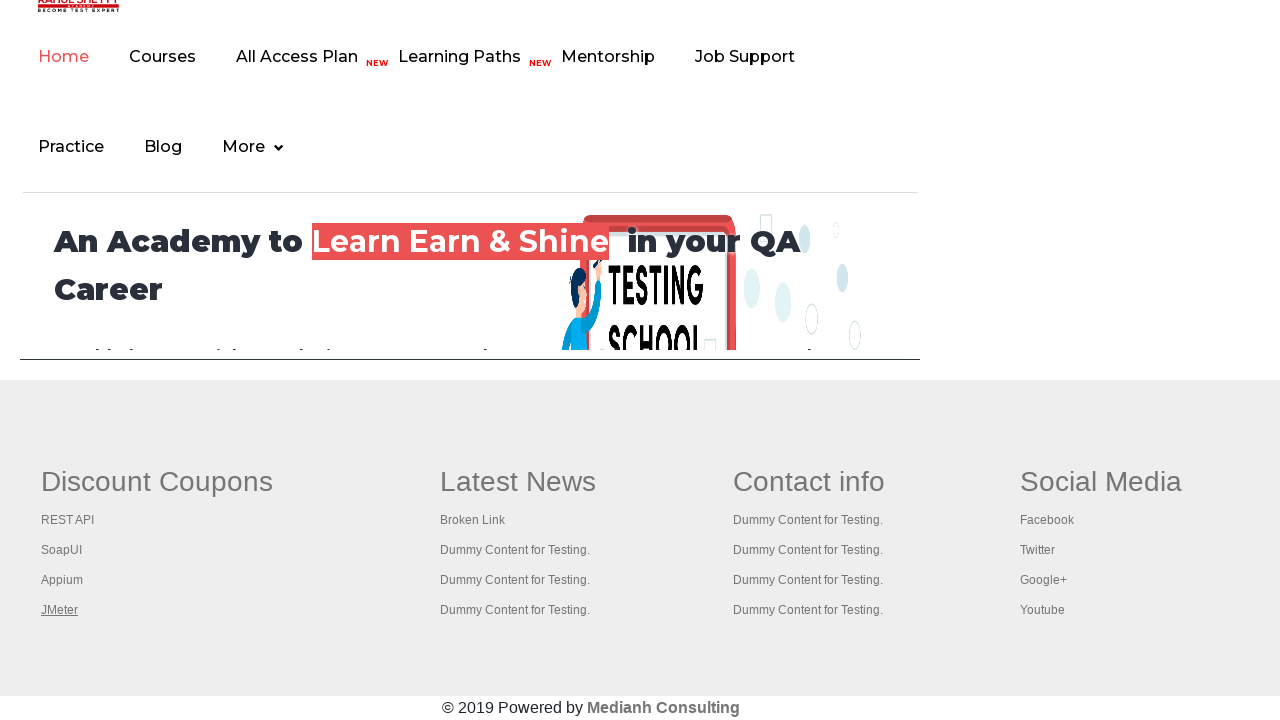

Waited 2 seconds for new tab to fully load
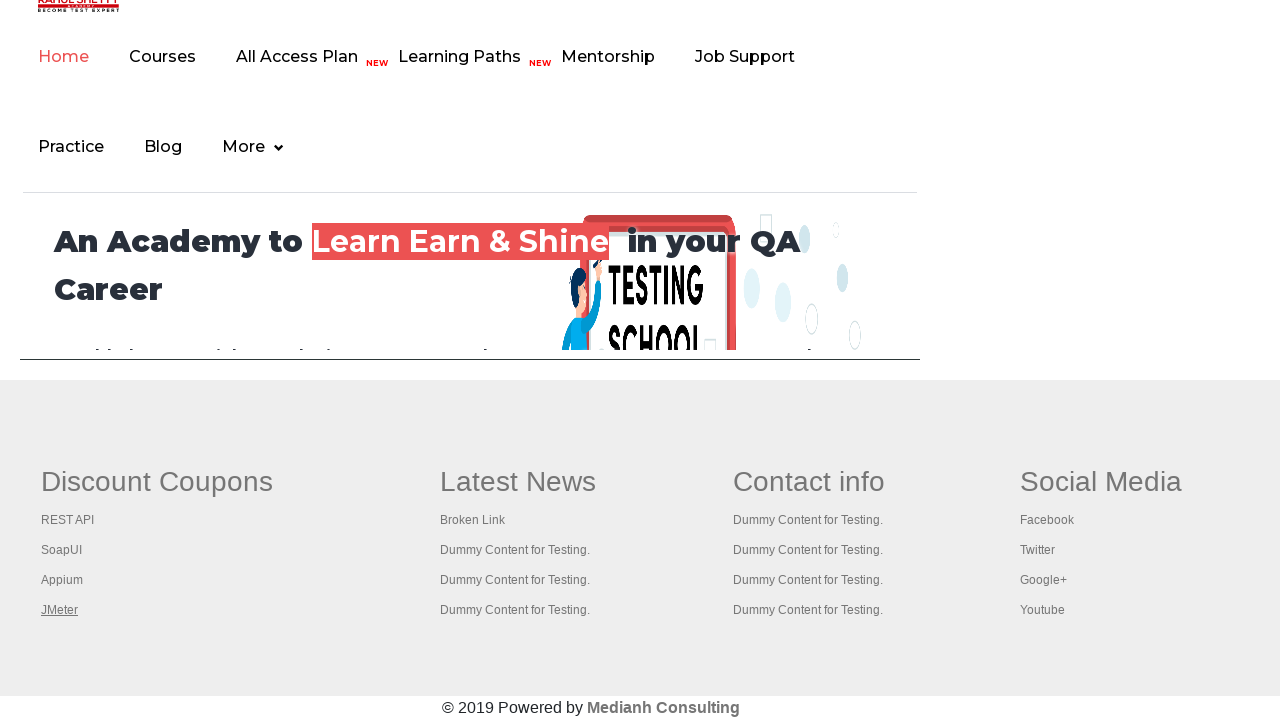

Retrieved all open tabs (5 total)
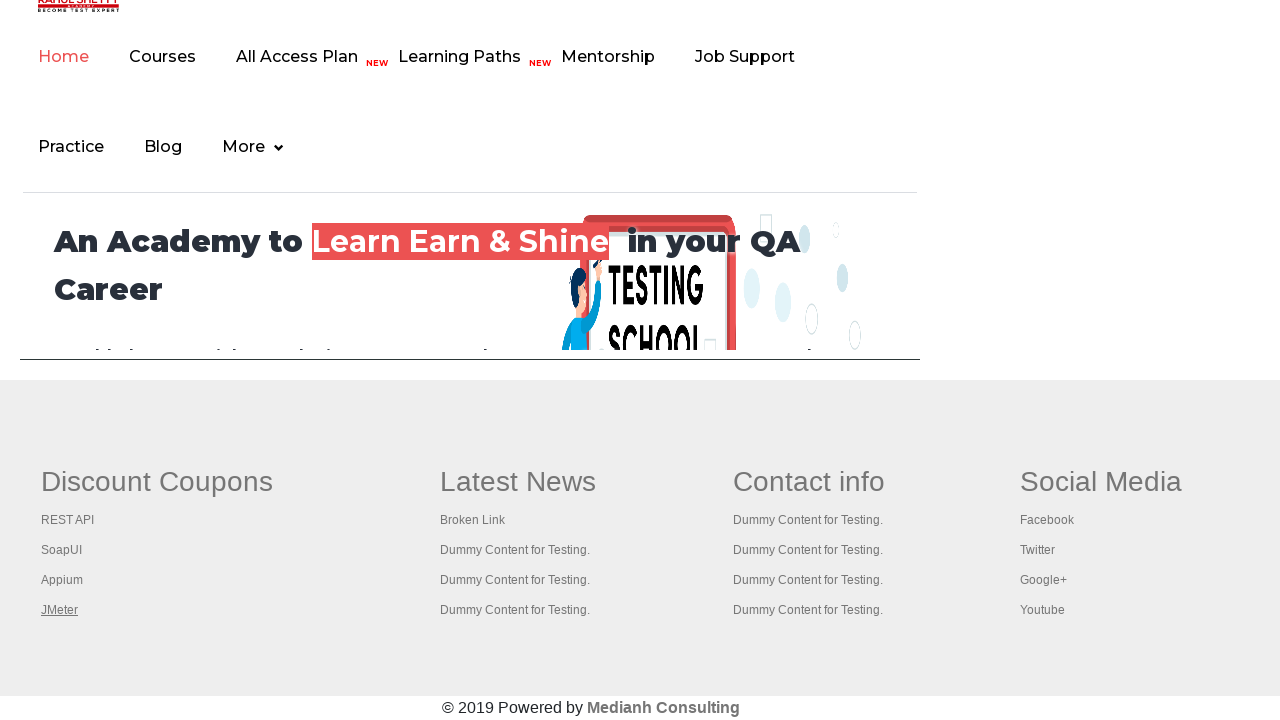

Switched to next tab
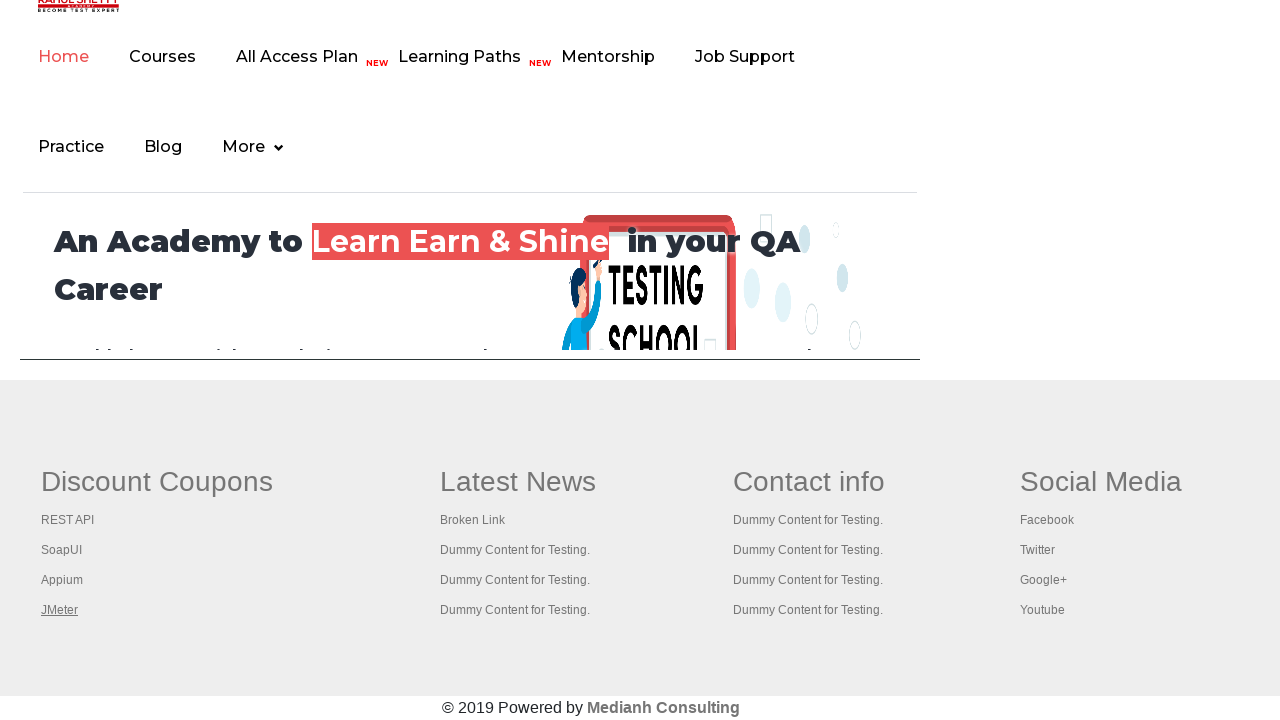

Waited for tab page to reach domcontentloaded state
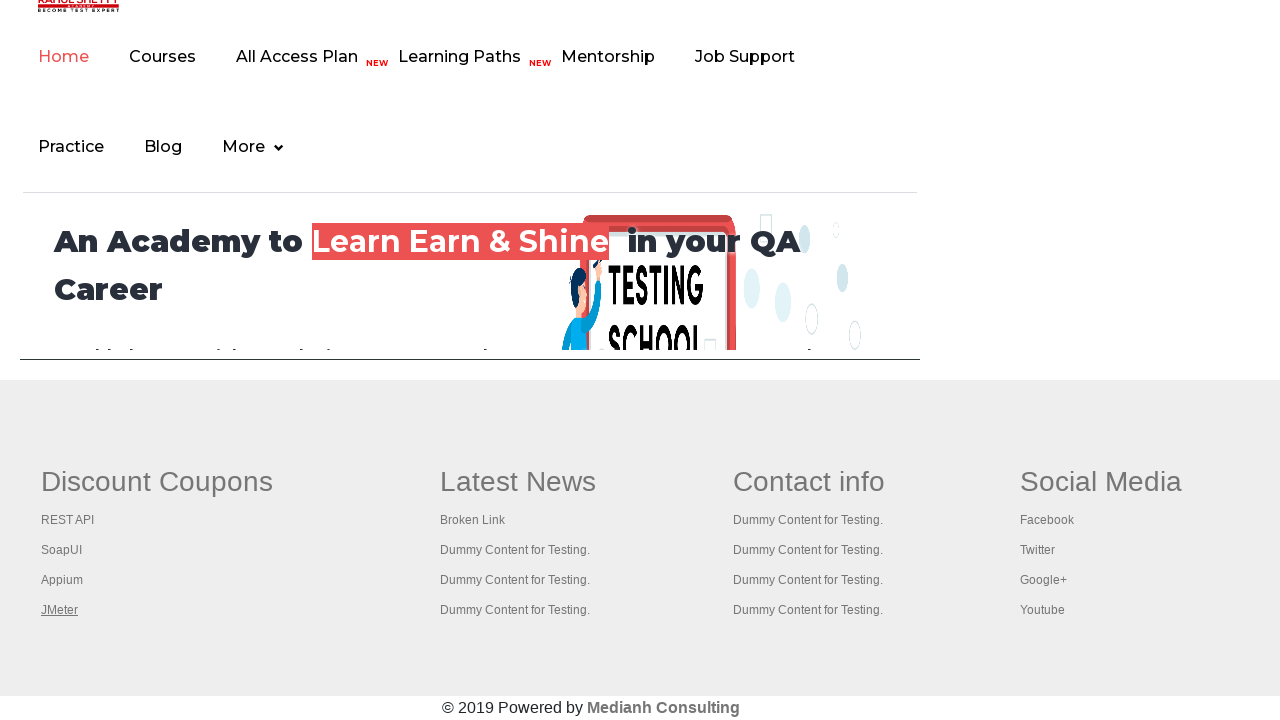

Retrieved page title: 'Practice Page'
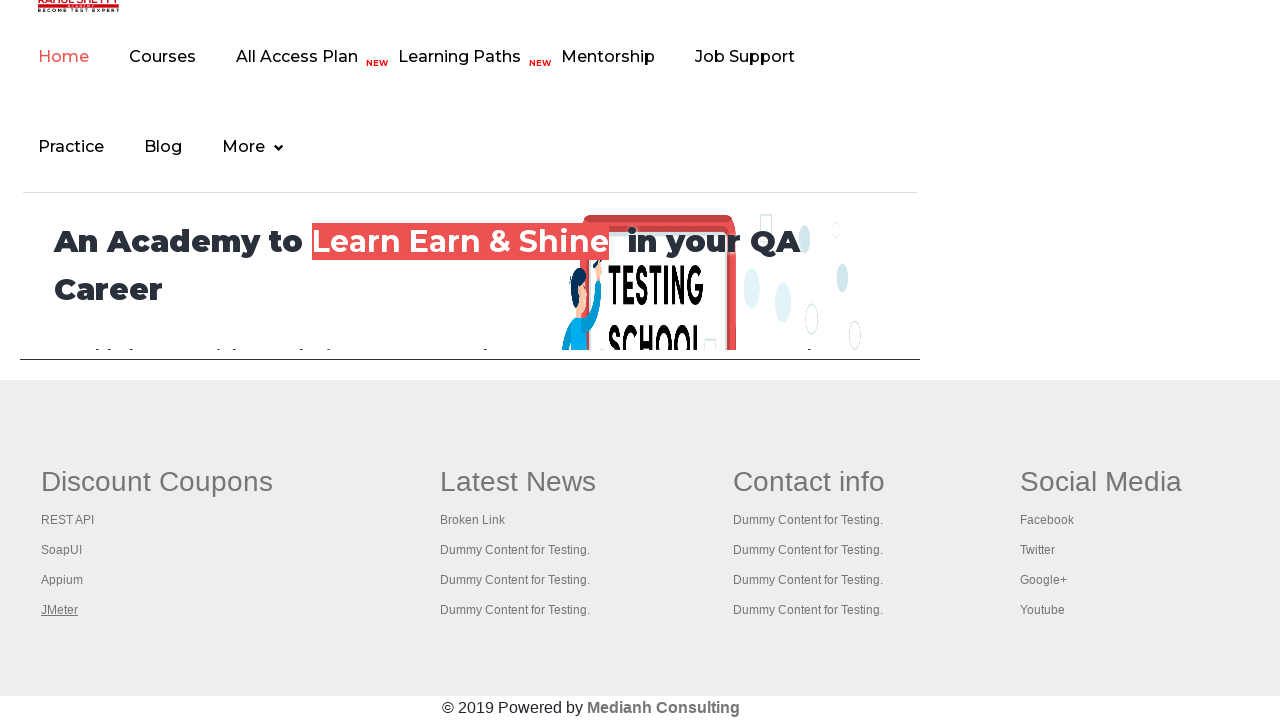

Switched to next tab
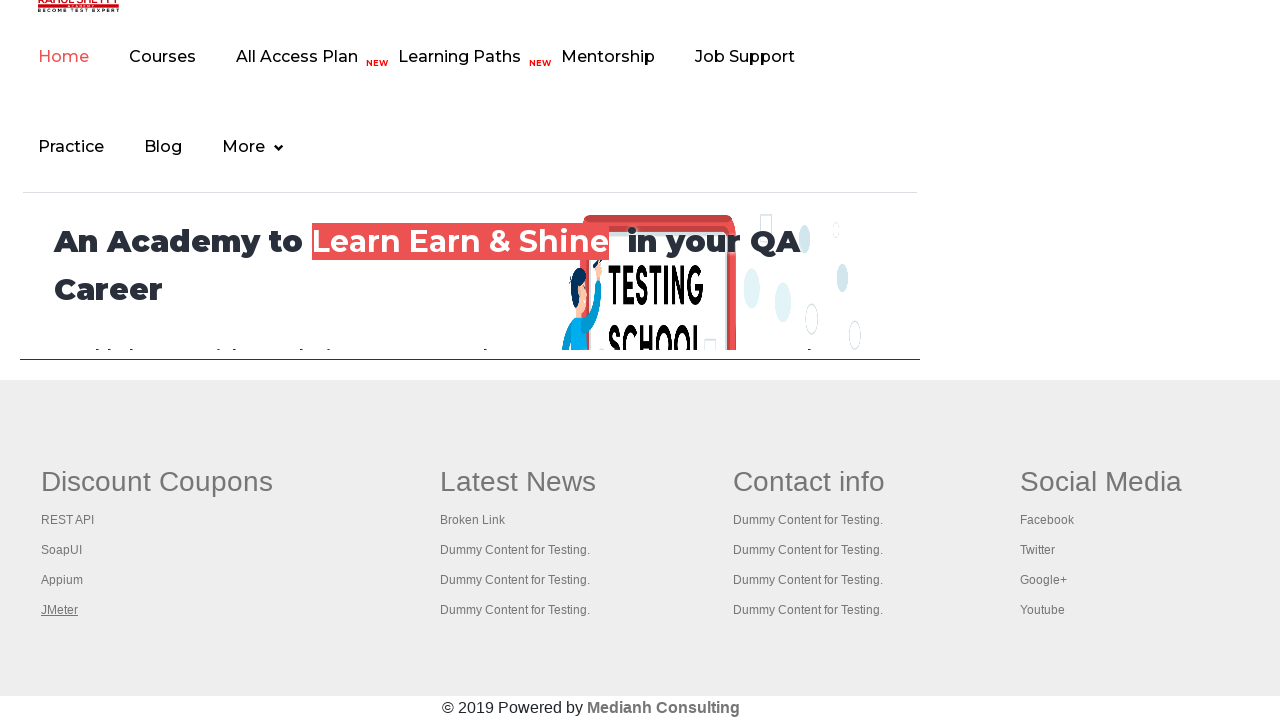

Waited for tab page to reach domcontentloaded state
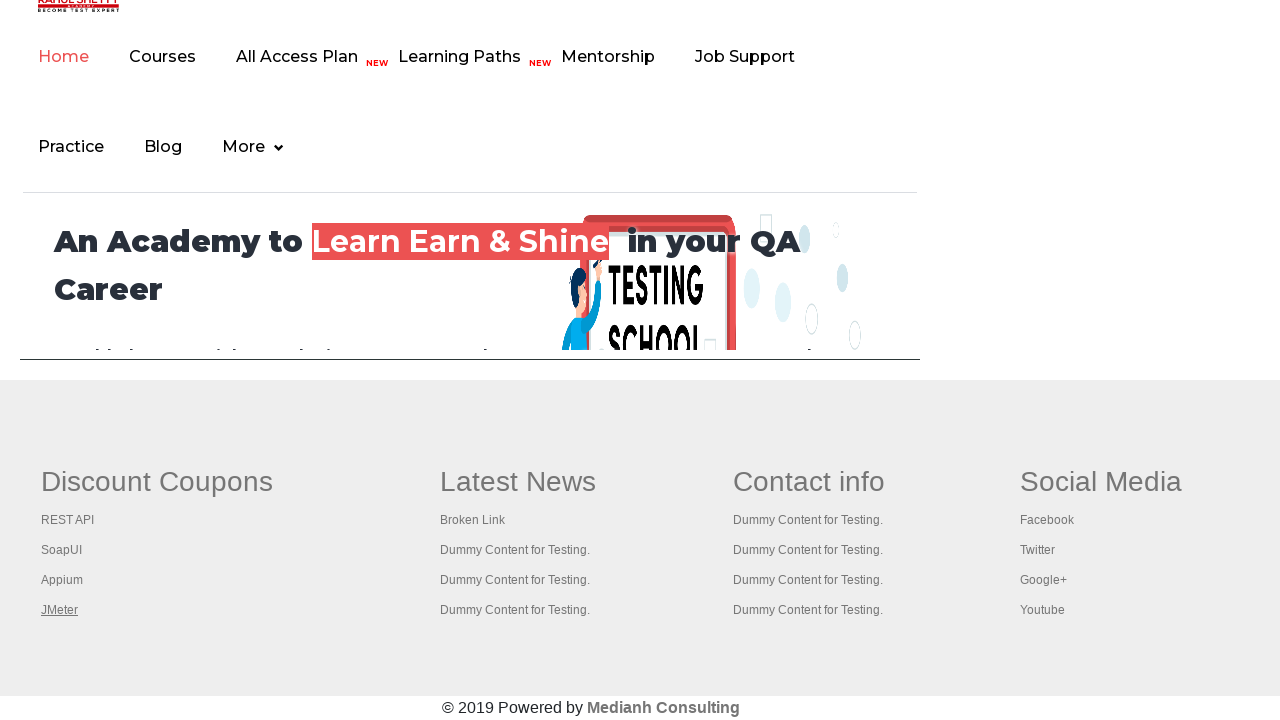

Retrieved page title: 'REST API Tutorial'
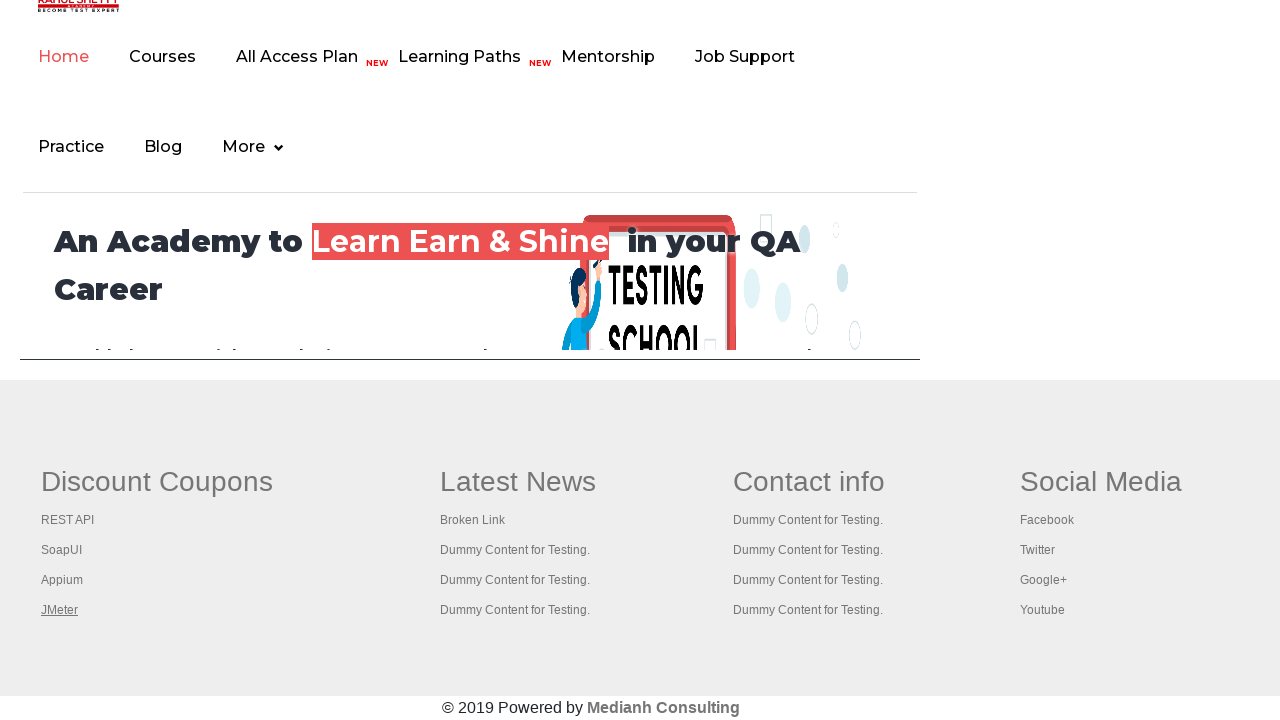

Switched to next tab
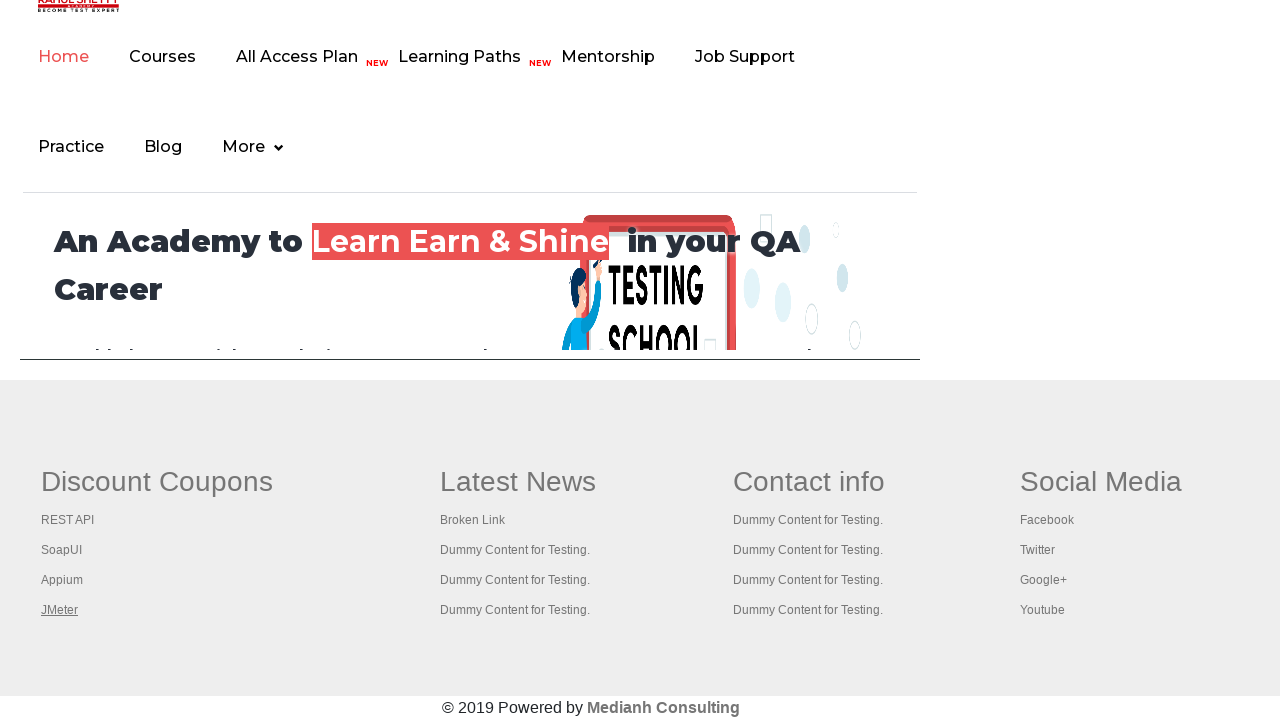

Waited for tab page to reach domcontentloaded state
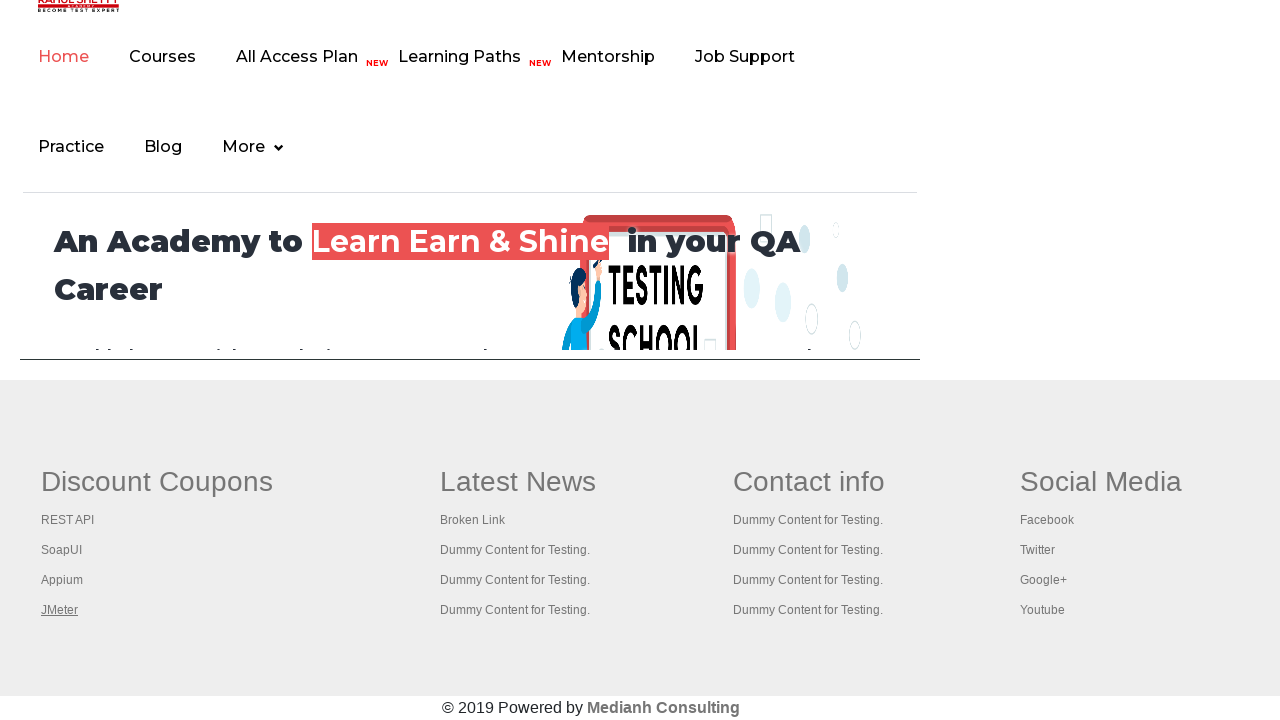

Retrieved page title: 'The World’s Most Popular API Testing Tool | SoapUI'
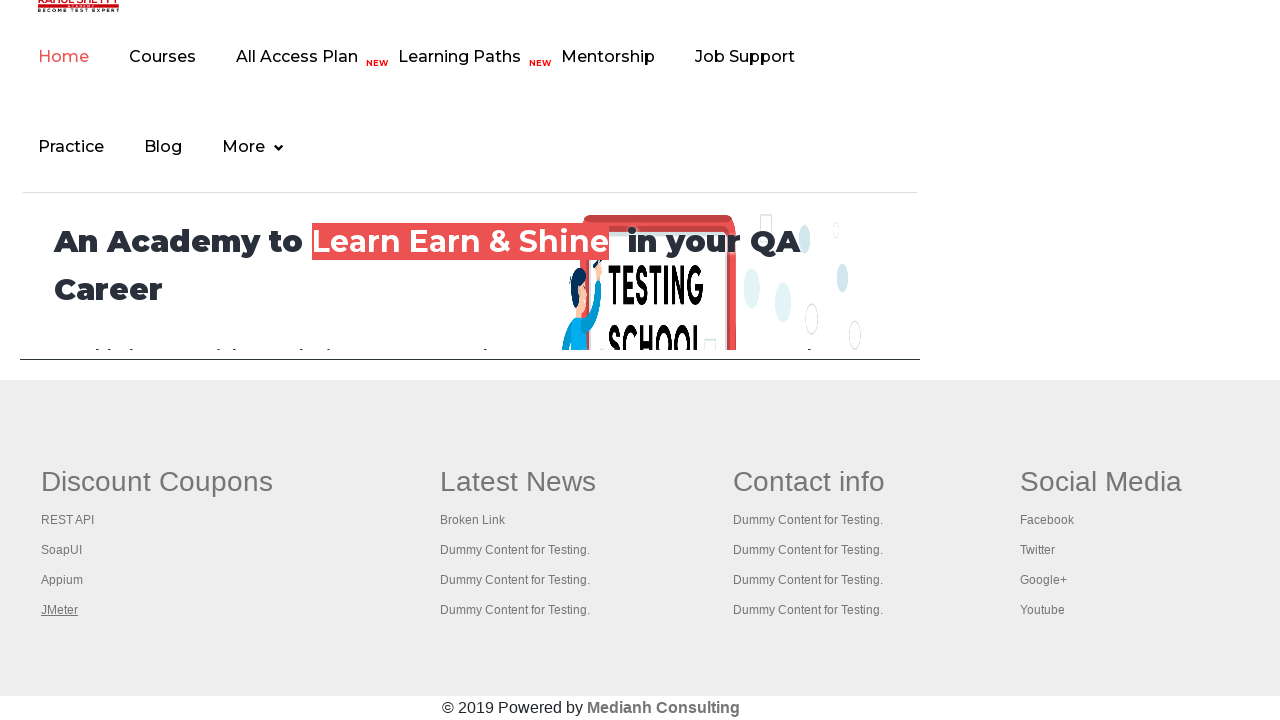

Switched to next tab
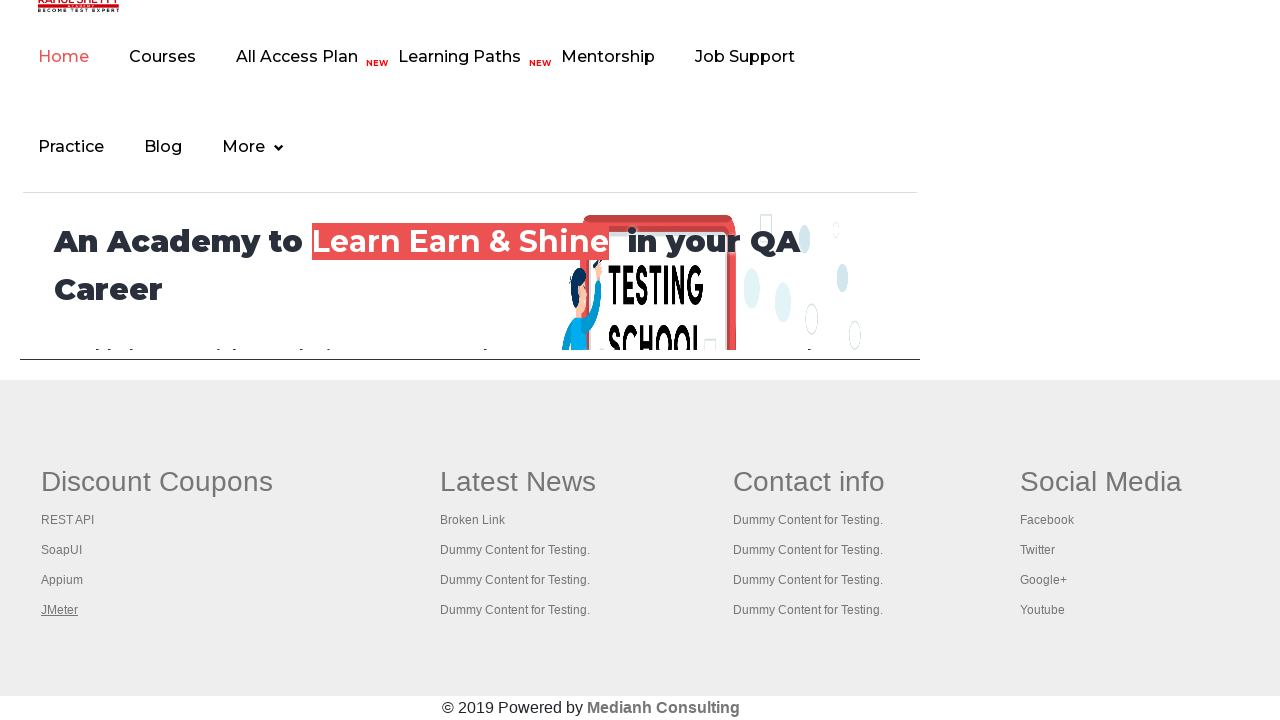

Waited for tab page to reach domcontentloaded state
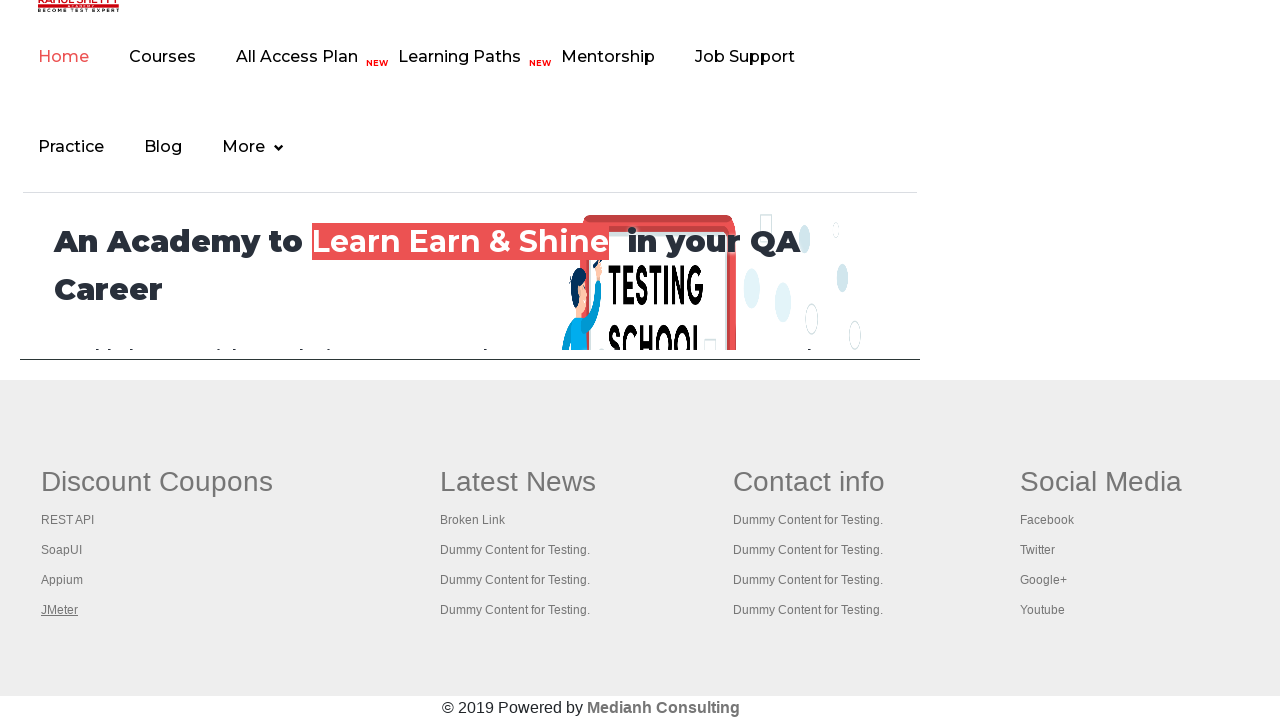

Retrieved page title: 'Appium tutorial for Mobile Apps testing | RahulShetty Academy | Rahul'
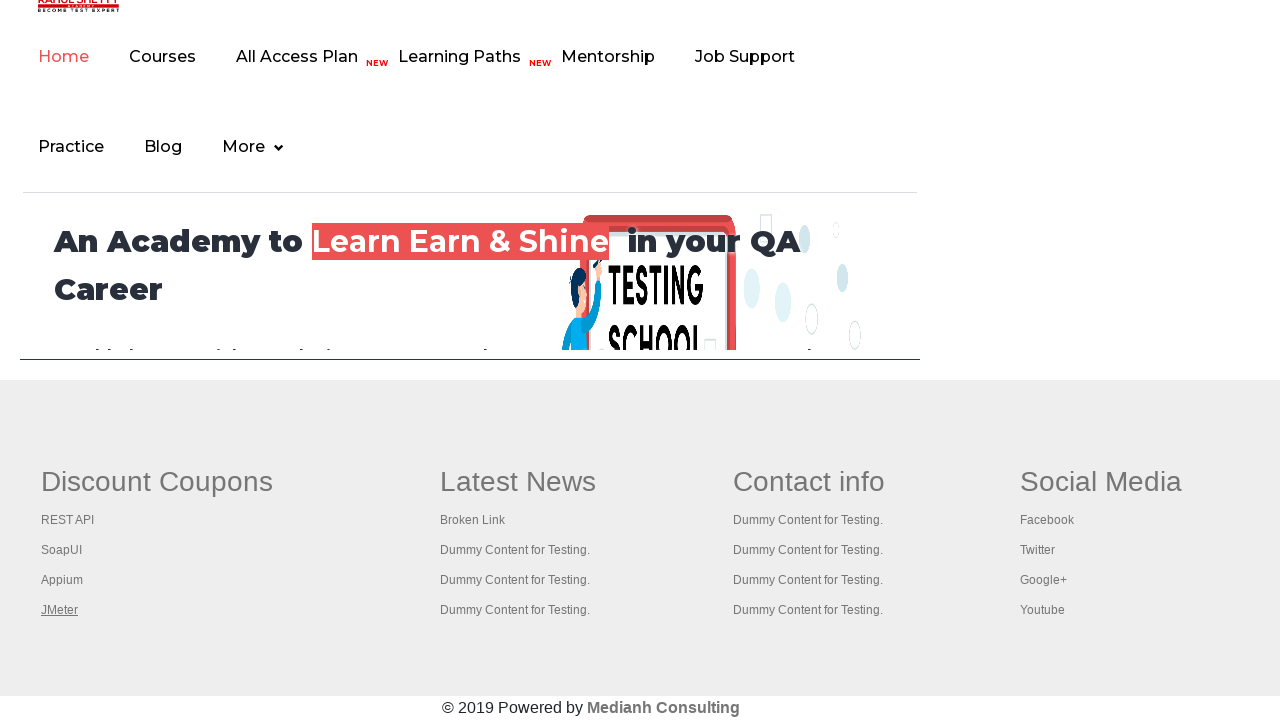

Switched to next tab
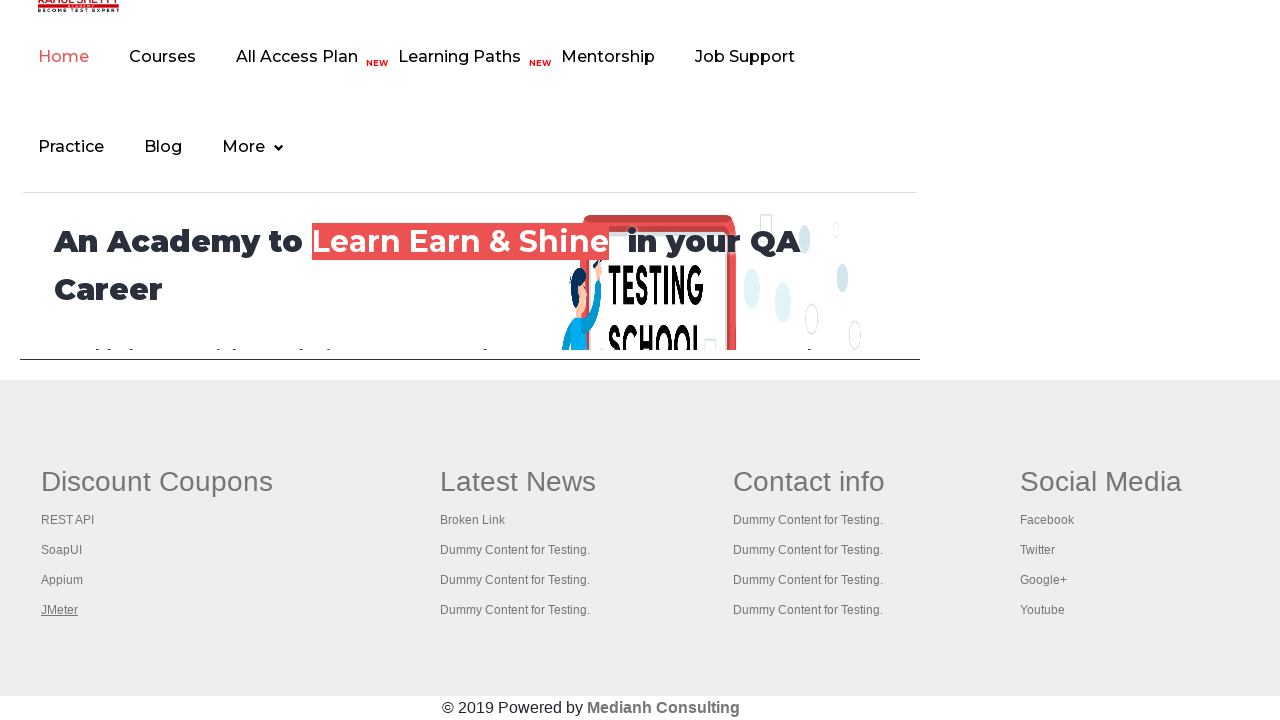

Waited for tab page to reach domcontentloaded state
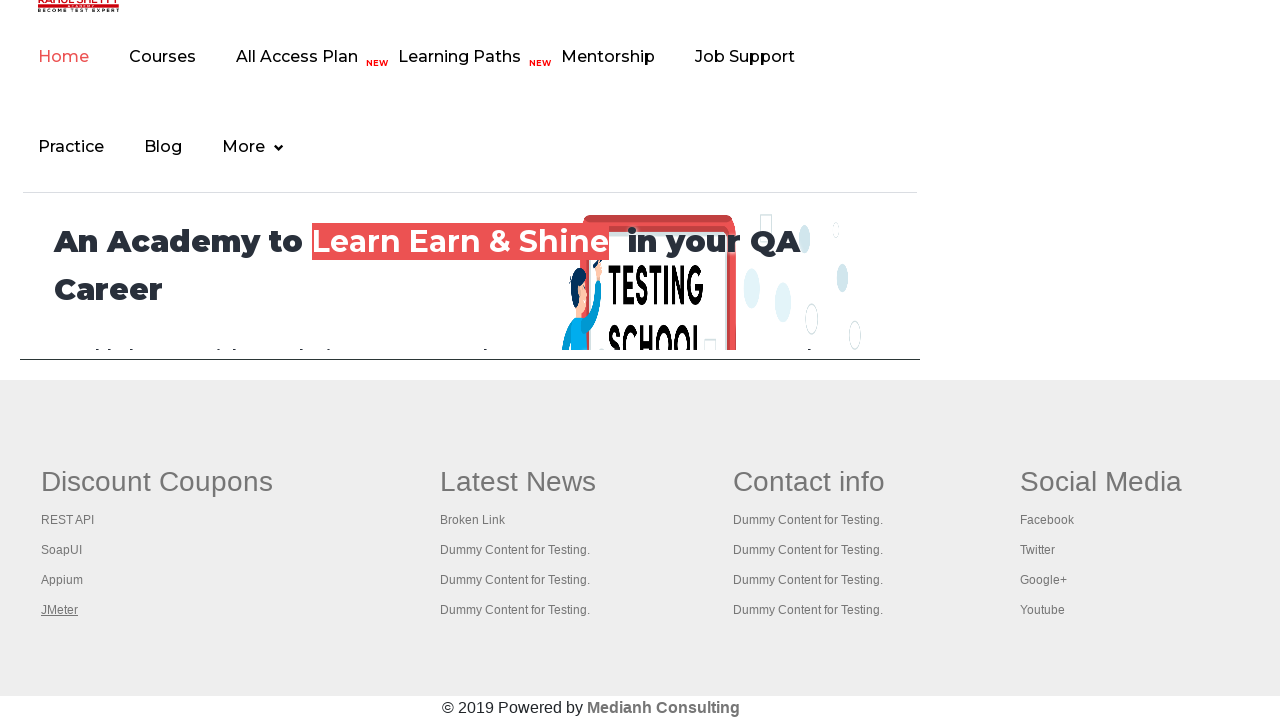

Retrieved page title: 'Apache JMeter - Apache JMeter™'
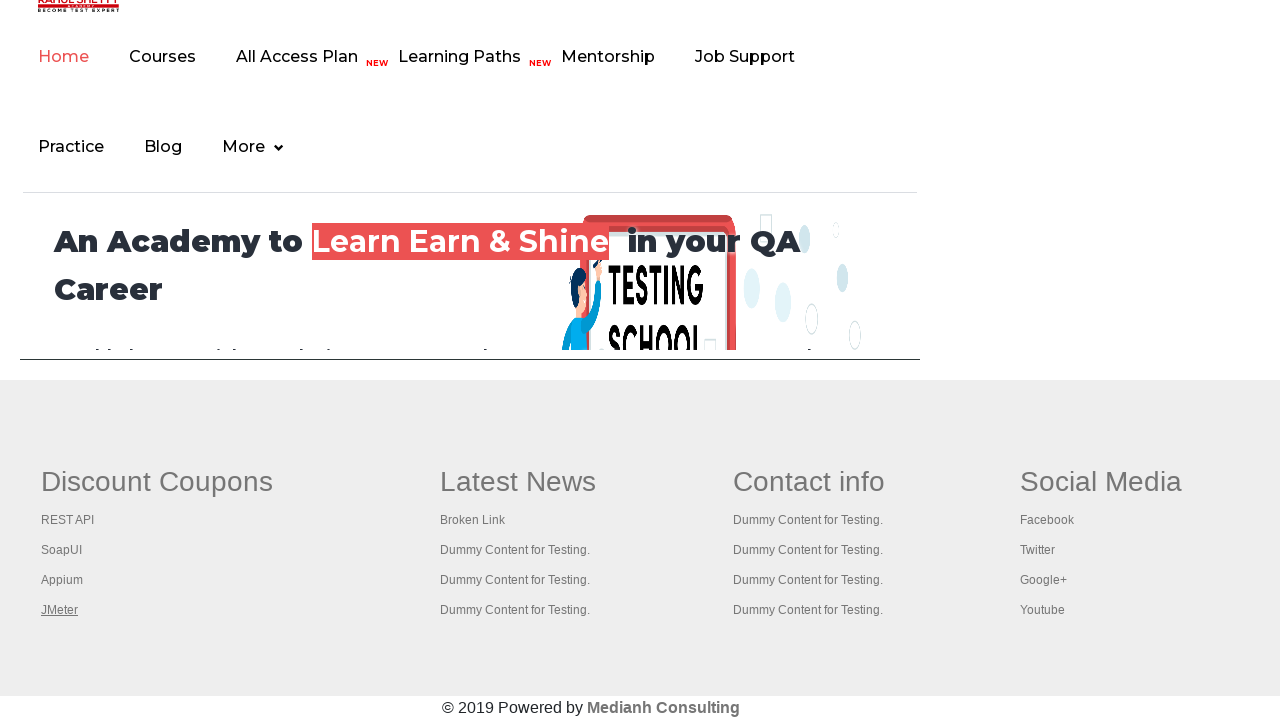

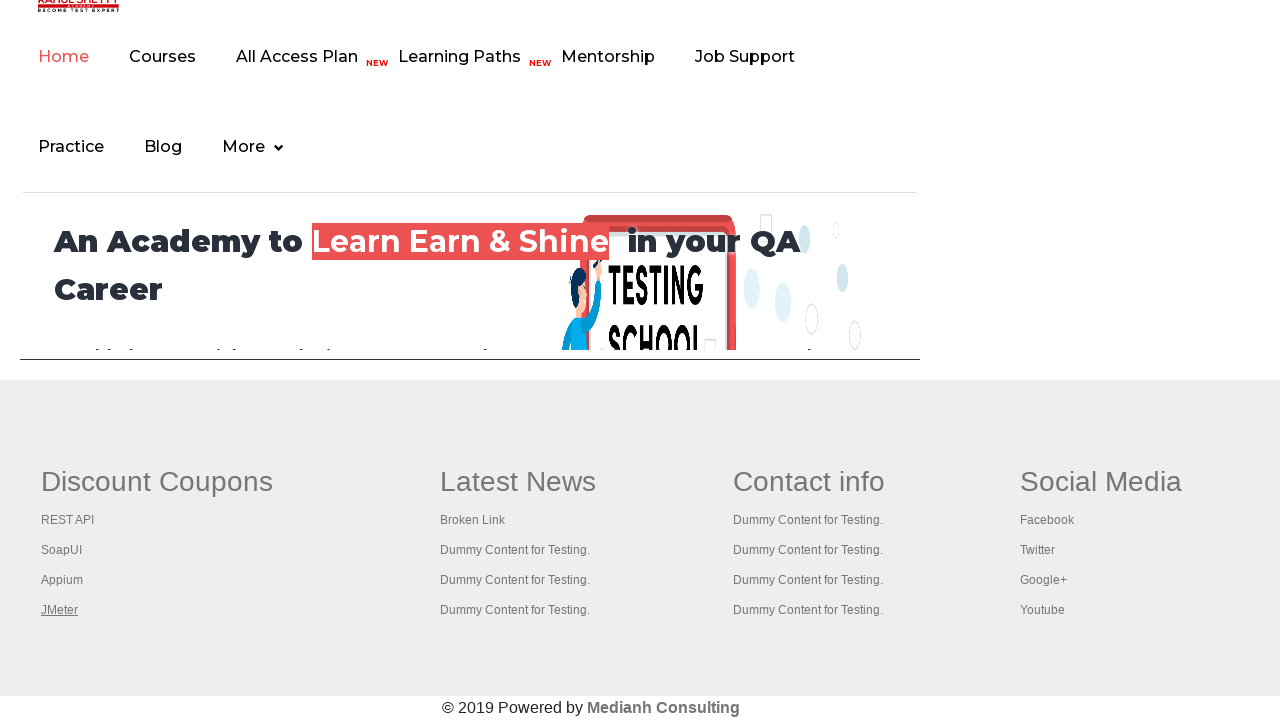